Creates three todo items and verifies they appear in the list with correct count displayed

Starting URL: https://demo.playwright.dev/todomvc

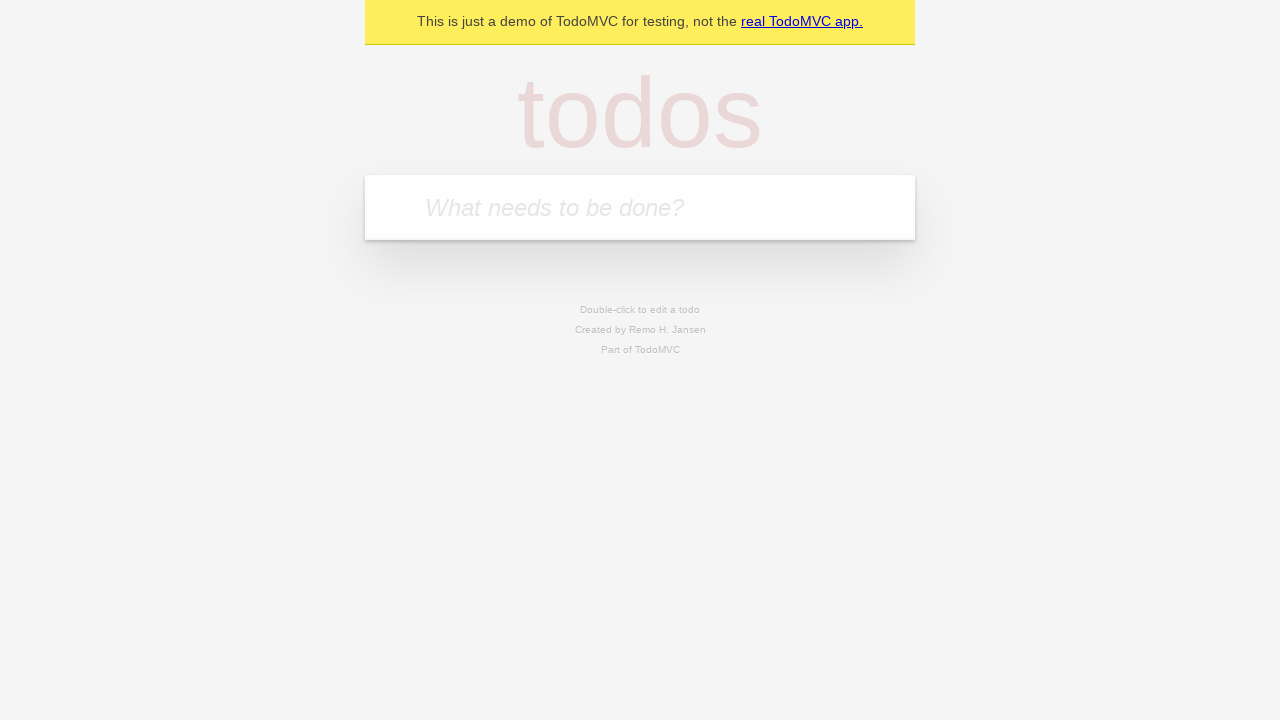

Filled new todo input with 'buy some cheese' on .new-todo
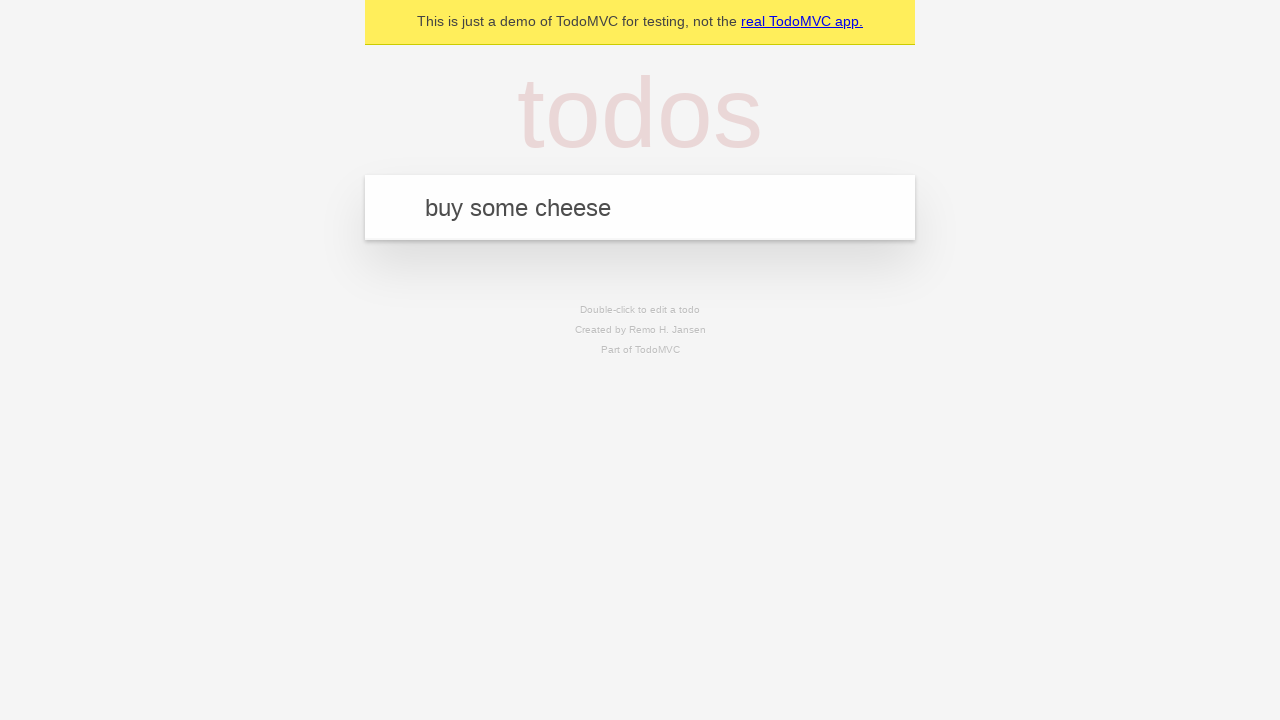

Pressed Enter to create first todo item on .new-todo
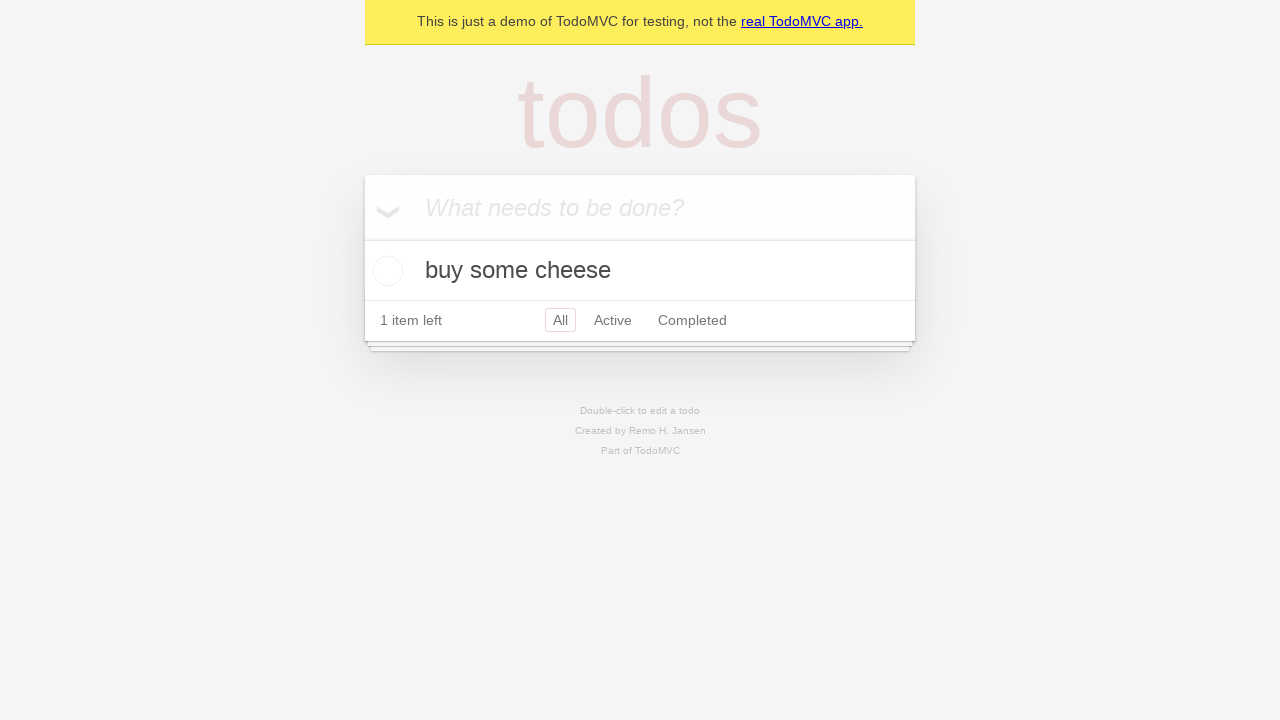

Filled new todo input with 'feed the cat' on .new-todo
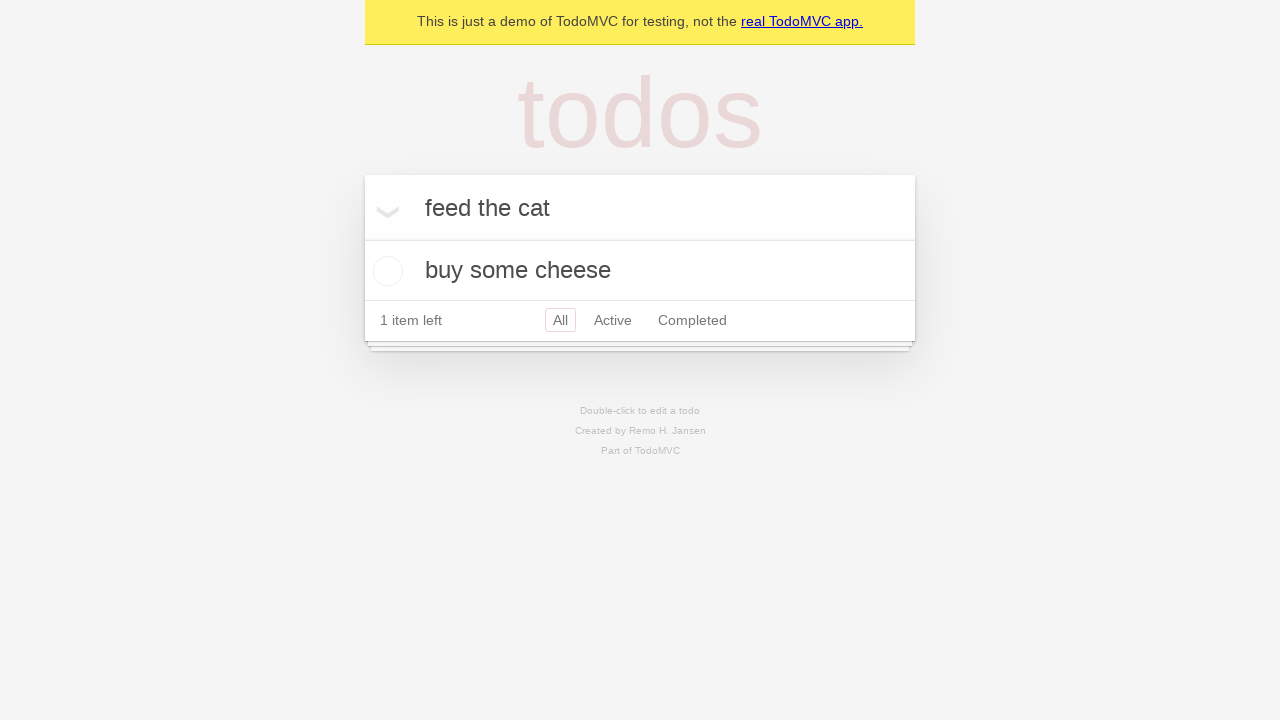

Pressed Enter to create second todo item on .new-todo
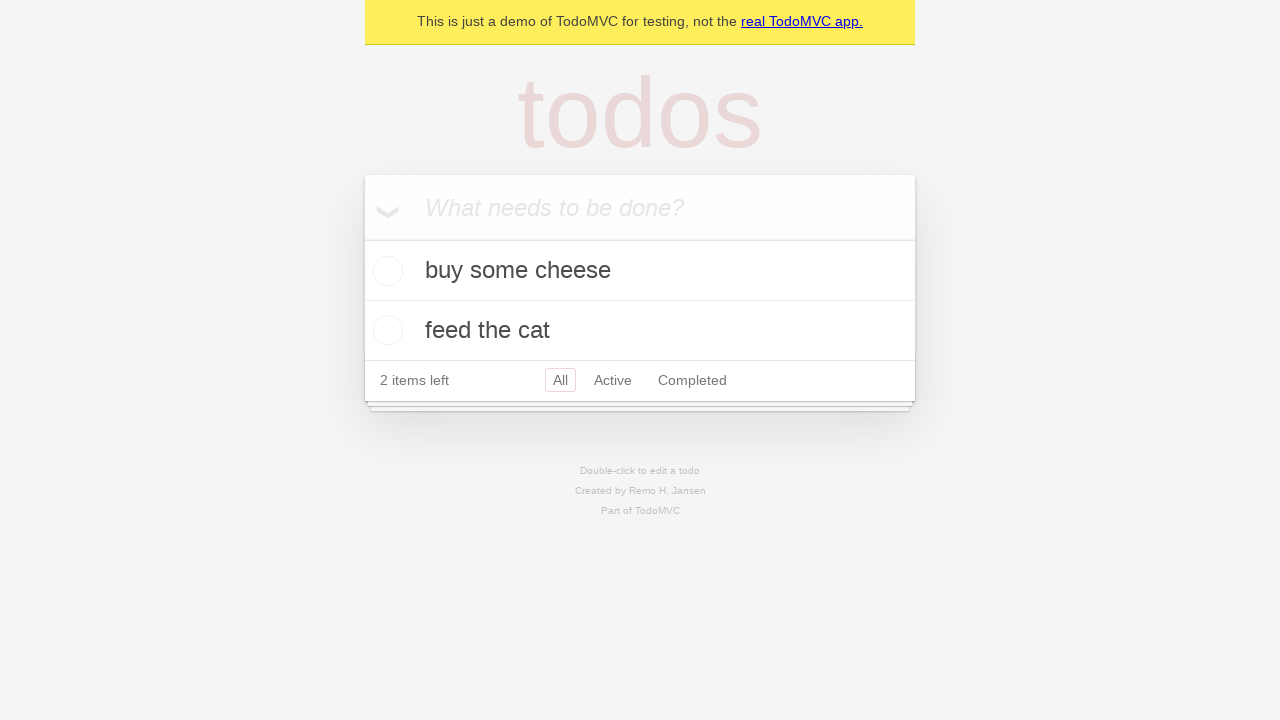

Filled new todo input with 'book a doctors appointment' on .new-todo
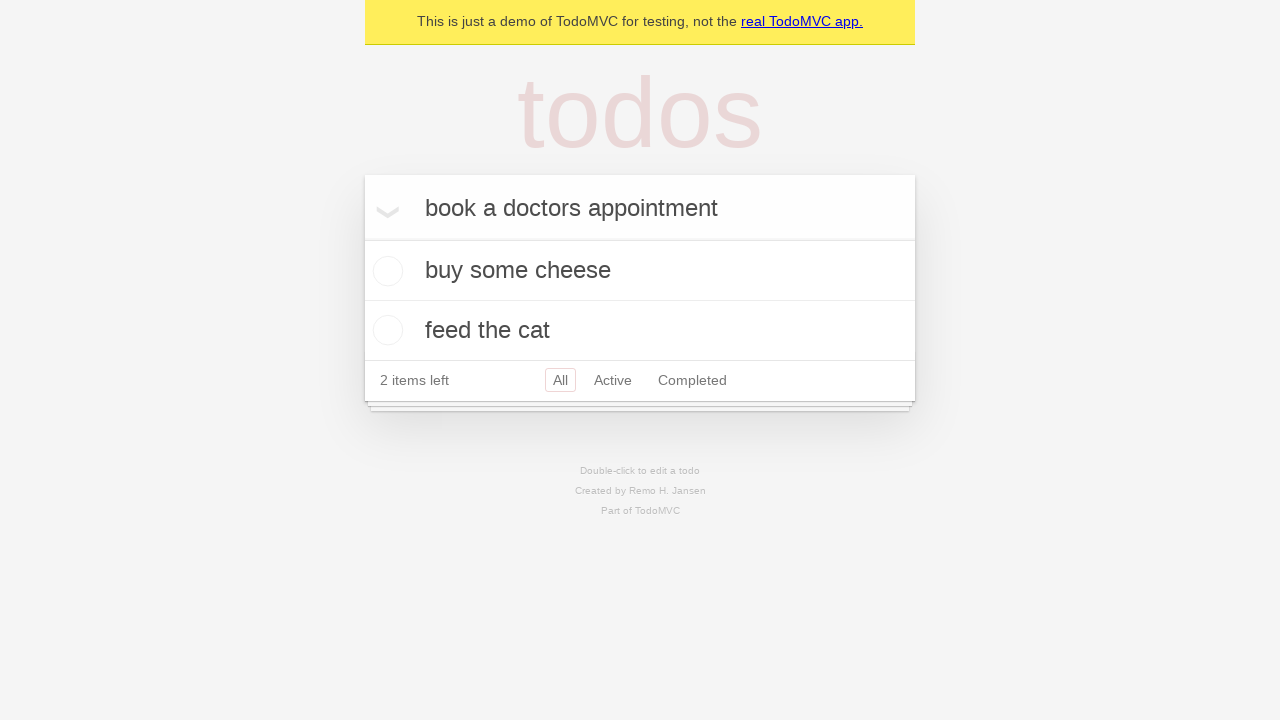

Pressed Enter to create third todo item on .new-todo
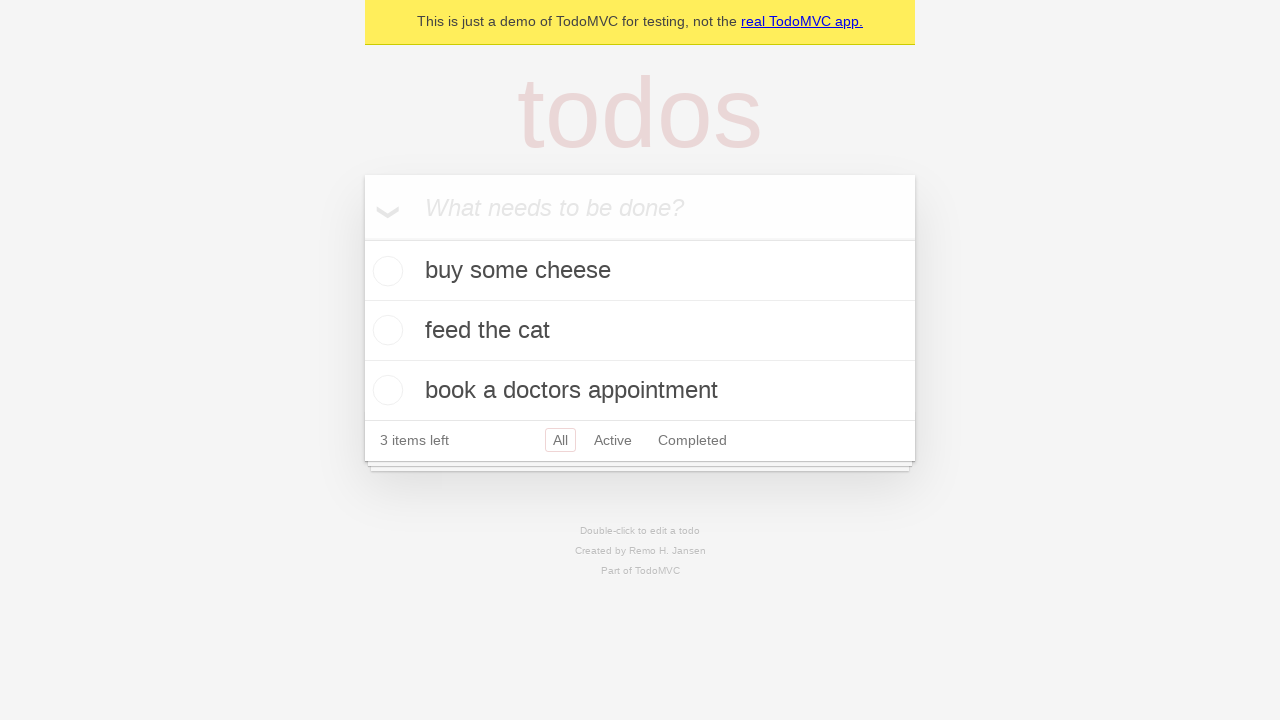

Verified todo count display is visible
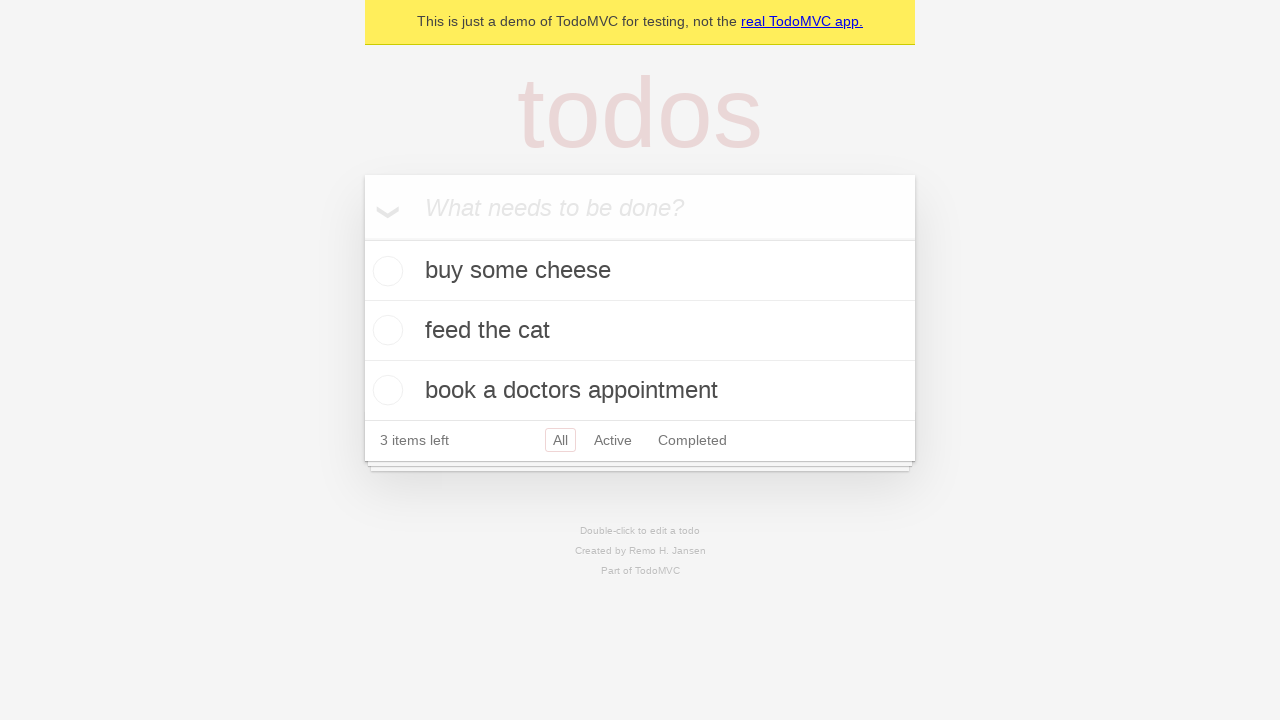

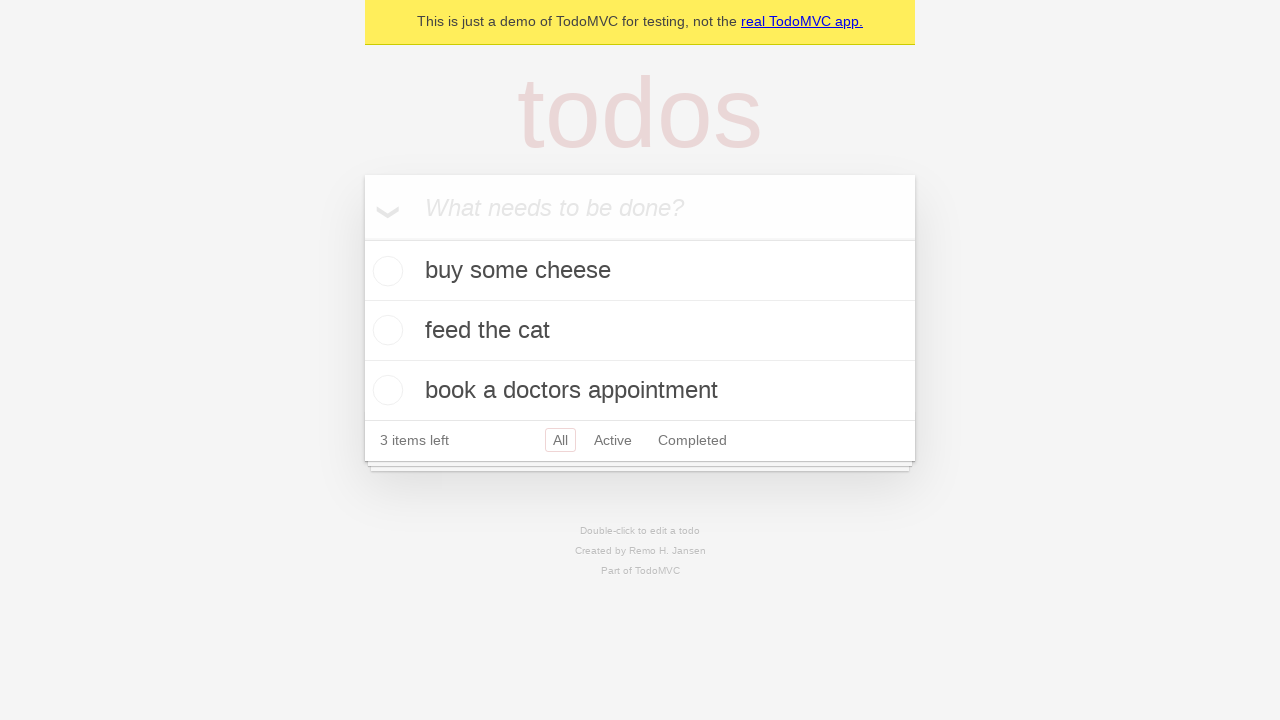